Tests a dummy travel booking form by filling in the origin city, destination city, and billing name fields

Starting URL: https://automationbysqatools.blogspot.com/2021/05/dummy-website.html

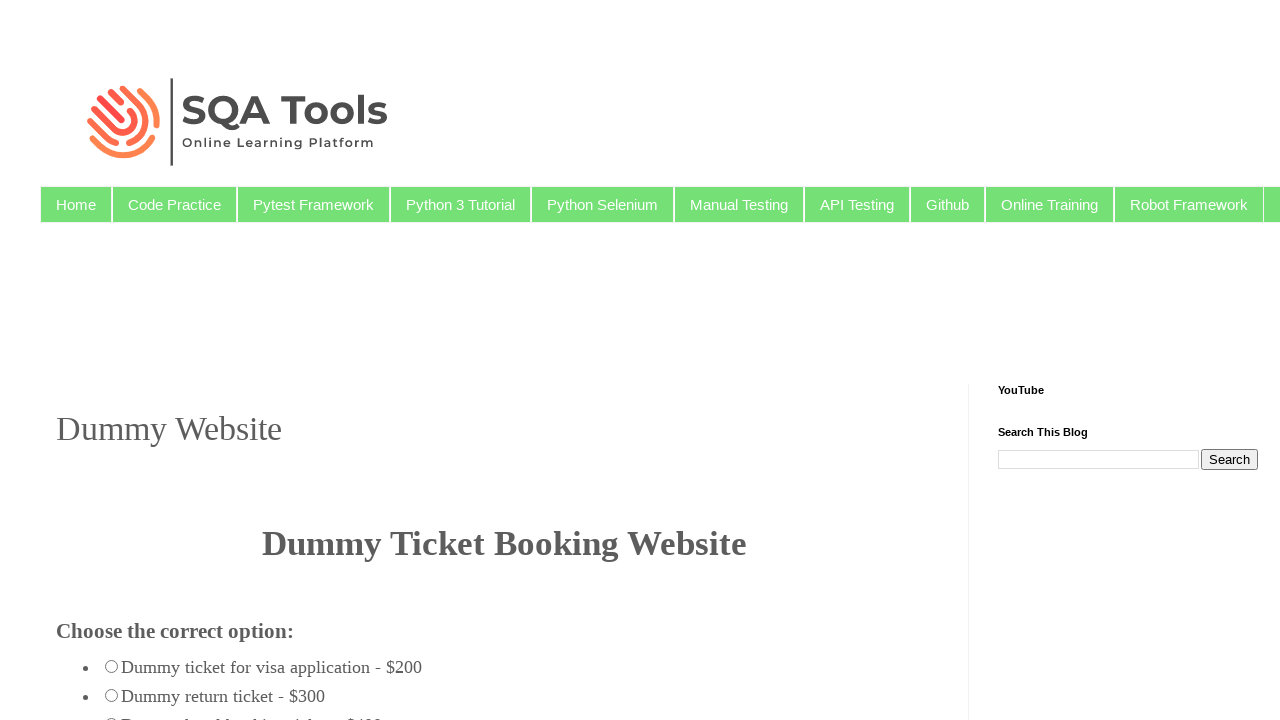

Origin city input field became visible
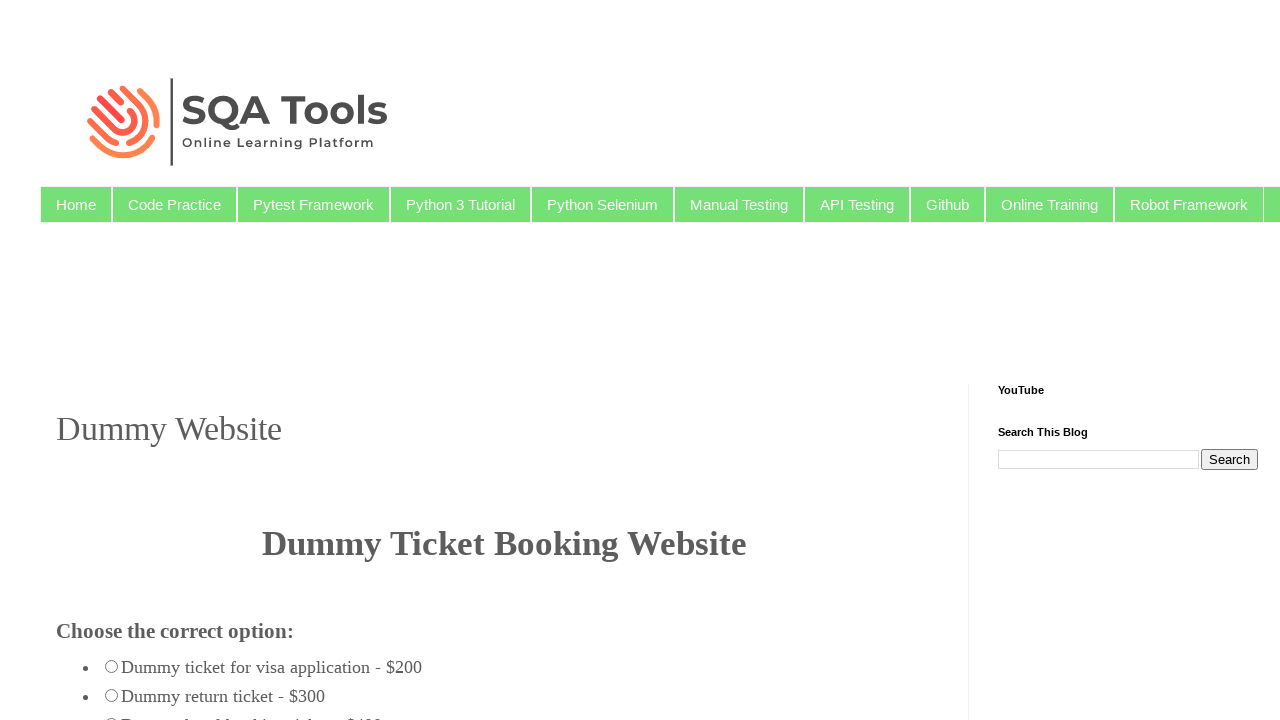

Filled origin city field with 'Bangalore' on input[name^='from']
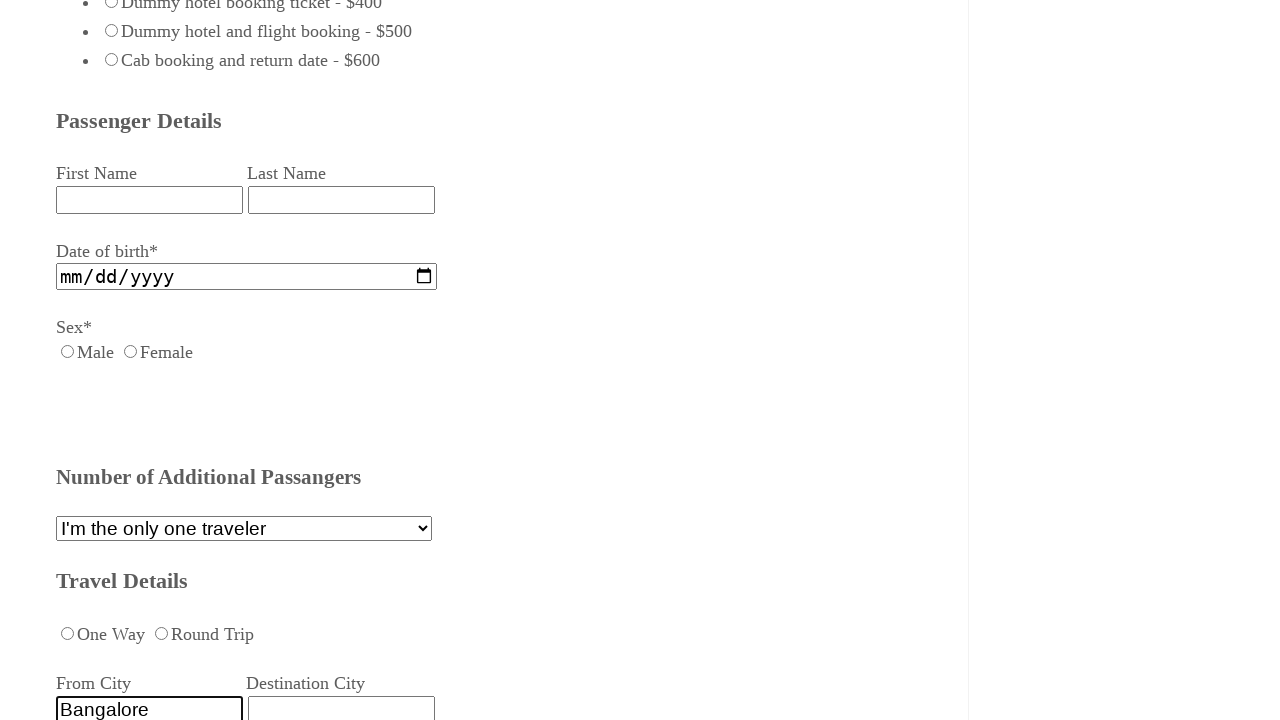

Destination city input field became visible
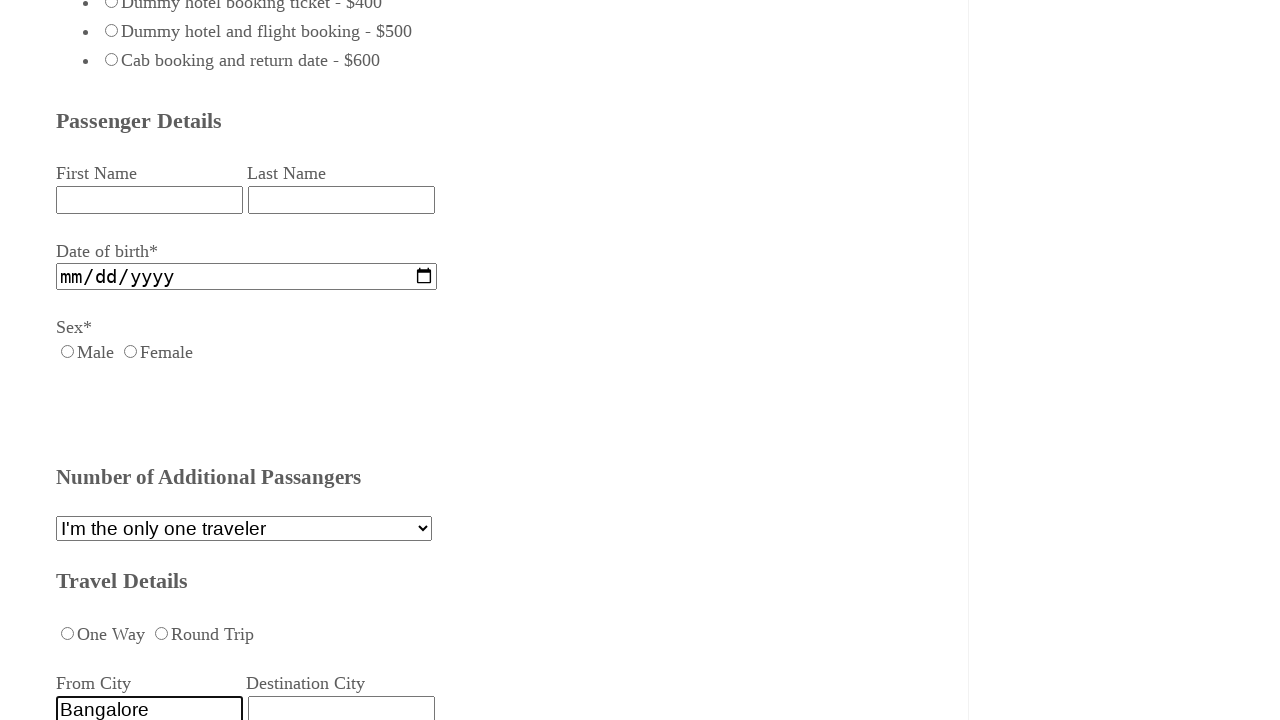

Filled destination city field with 'Kerala' on input[name^='dest']
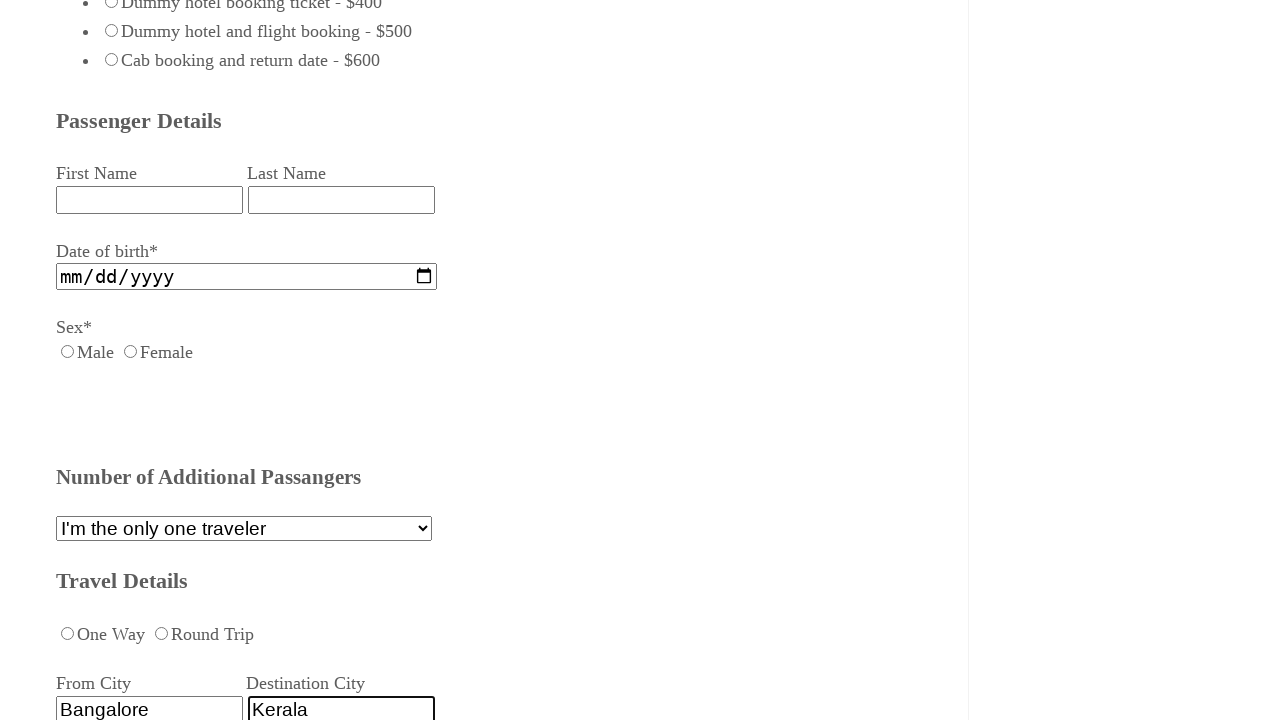

Billing name input field became visible
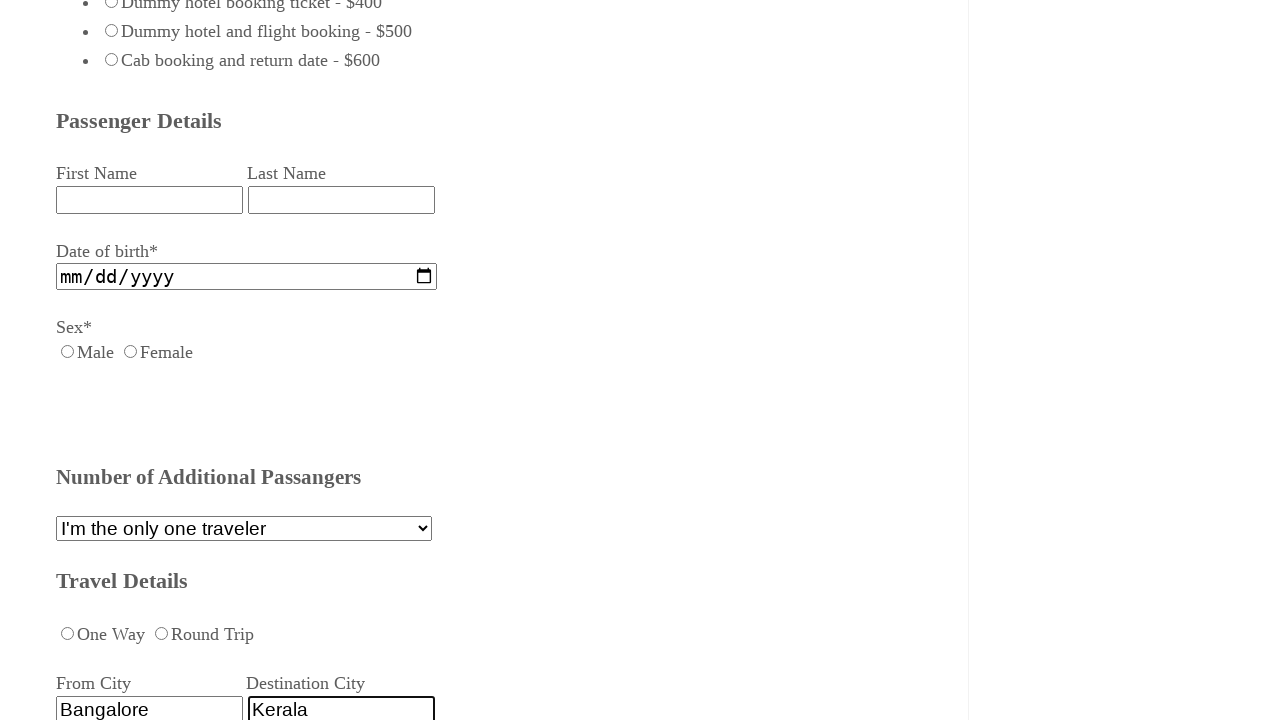

Filled billing name field with 'Coco' on input[id^='billing']
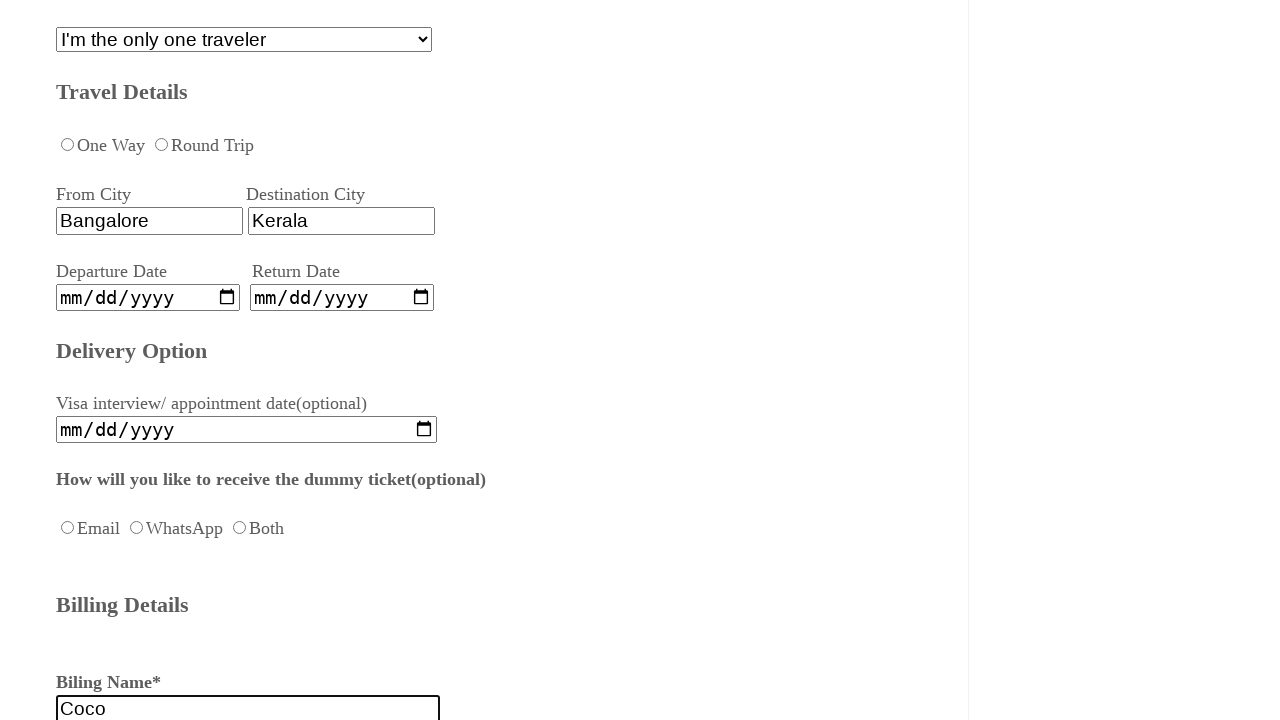

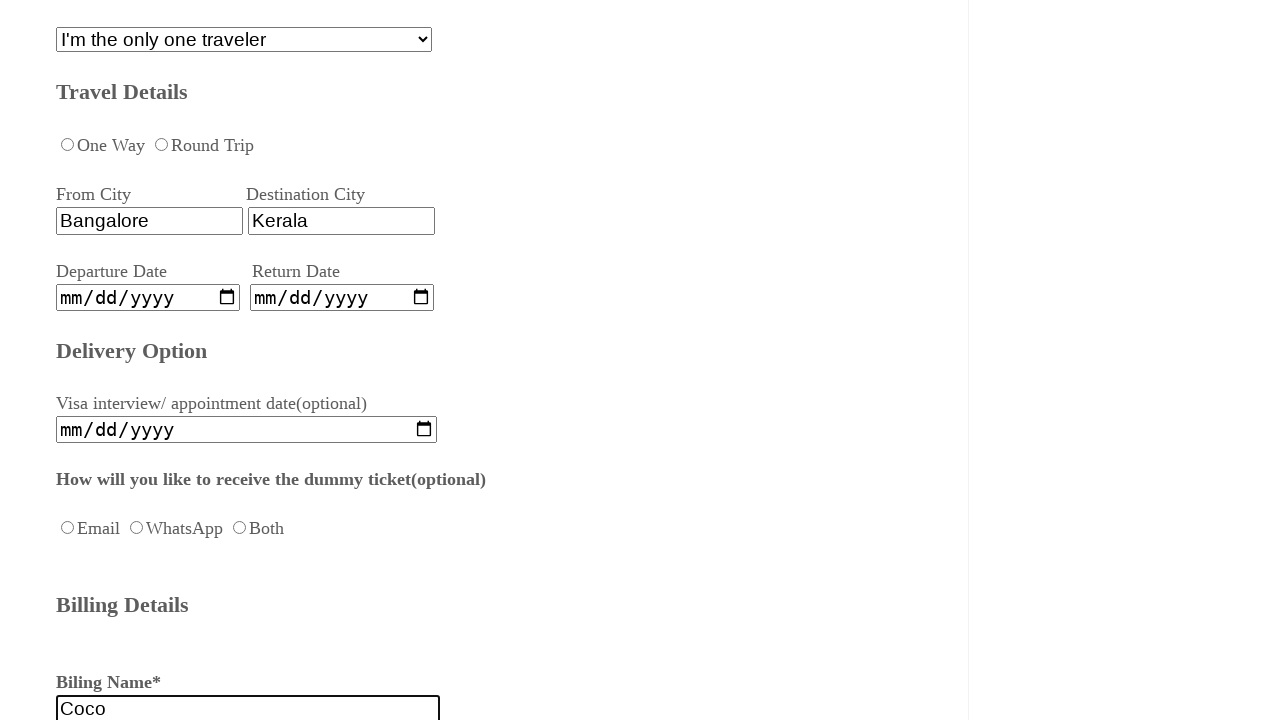